Navigates to the OrangeHRM login page and checks for the presence of error message elements on the page.

Starting URL: https://opensource-demo.orangehrmlive.com/web/index.php/auth/login

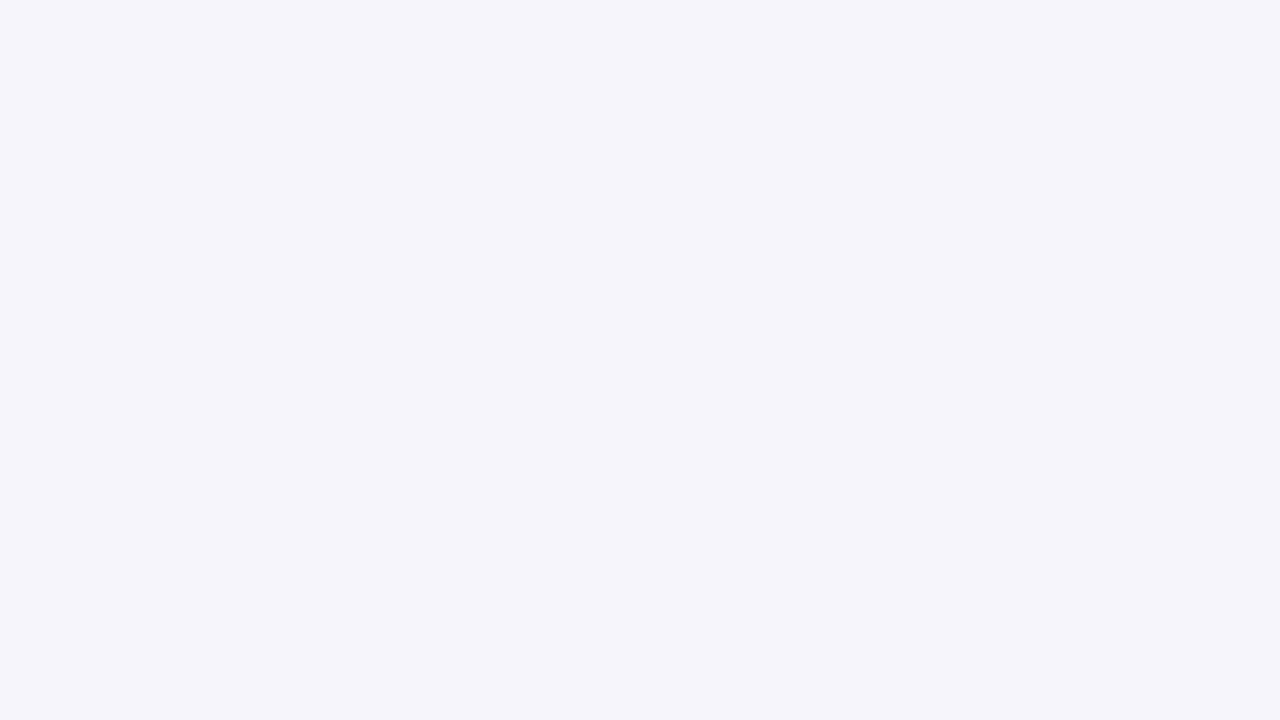

Navigated to OrangeHRM login page
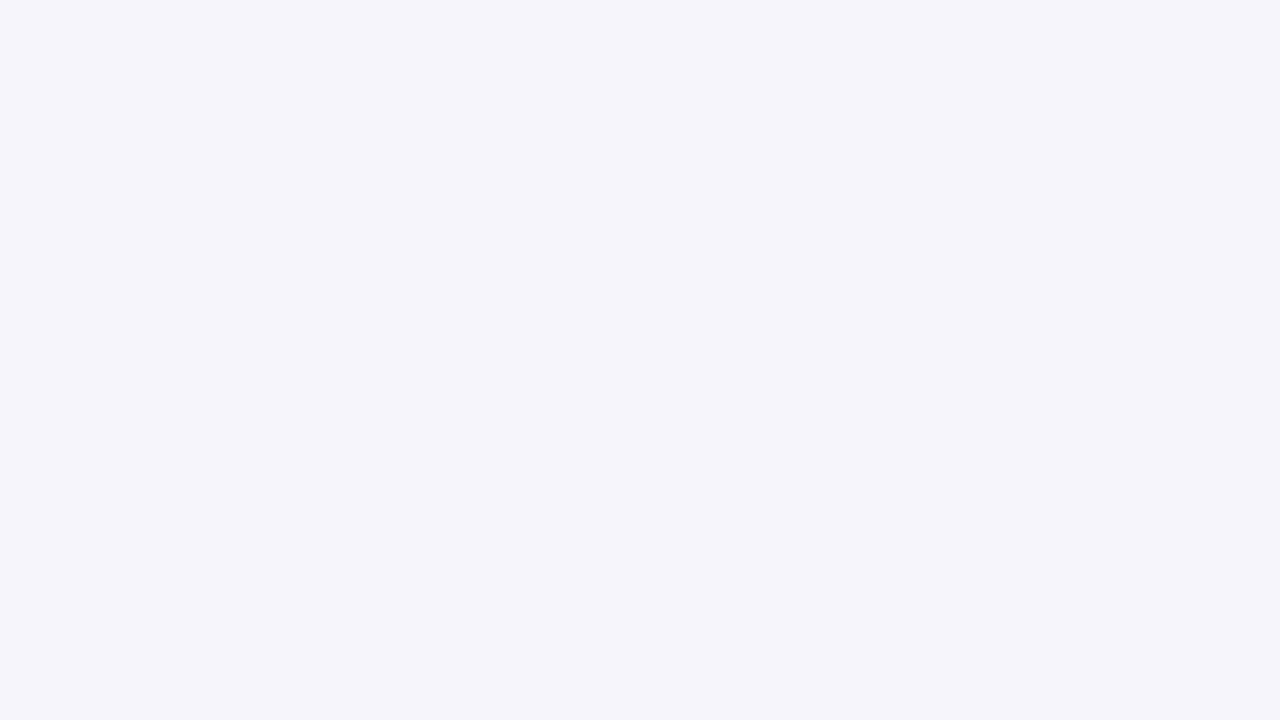

Page fully loaded
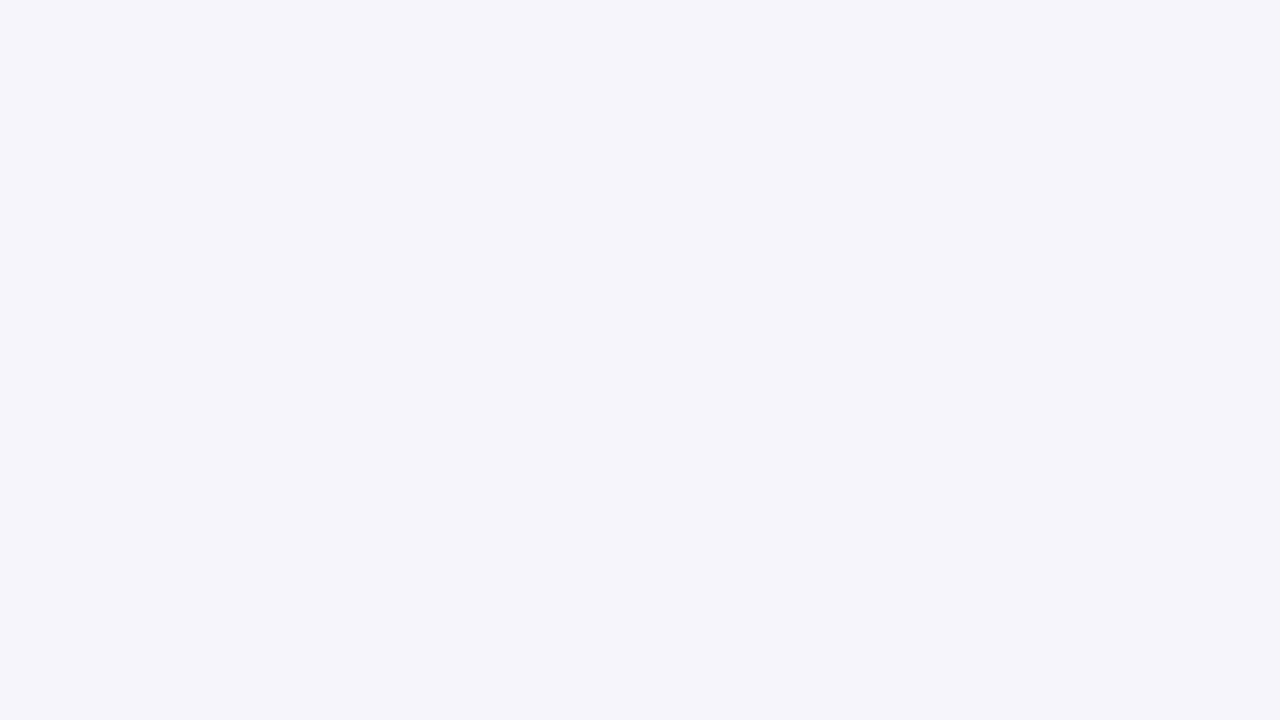

Retrieved error message elements from login page
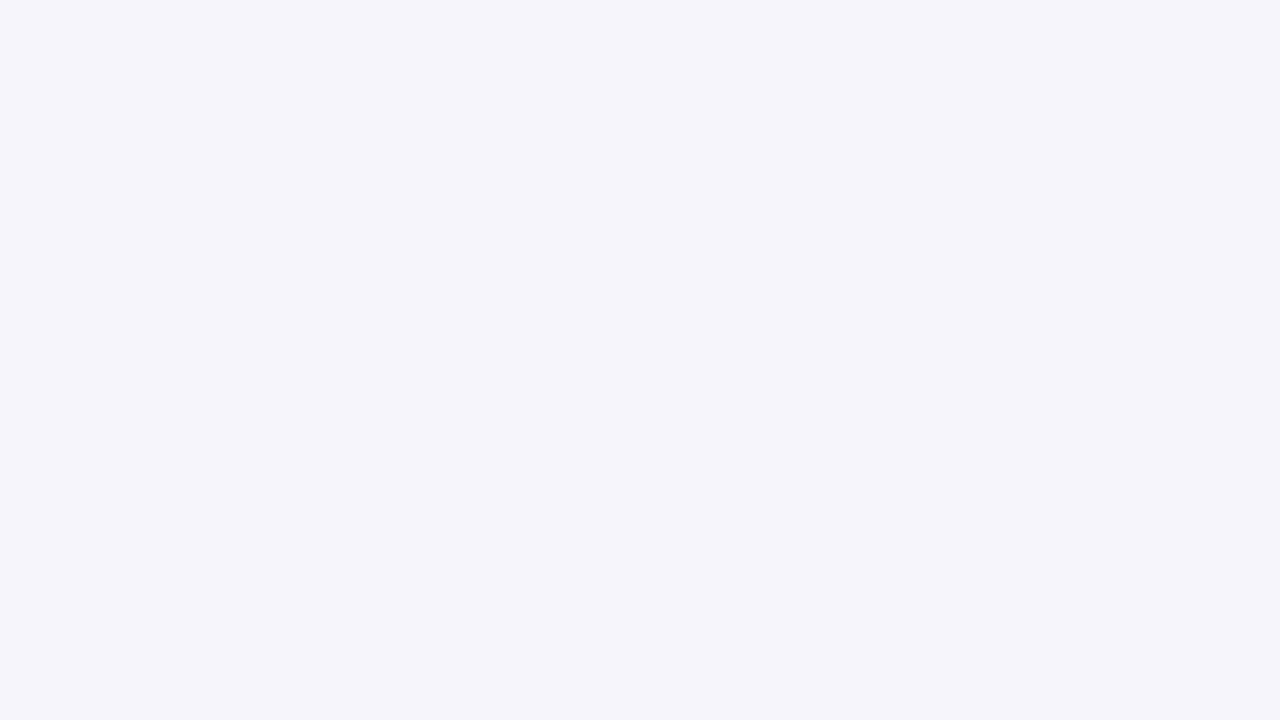

Username input field is present
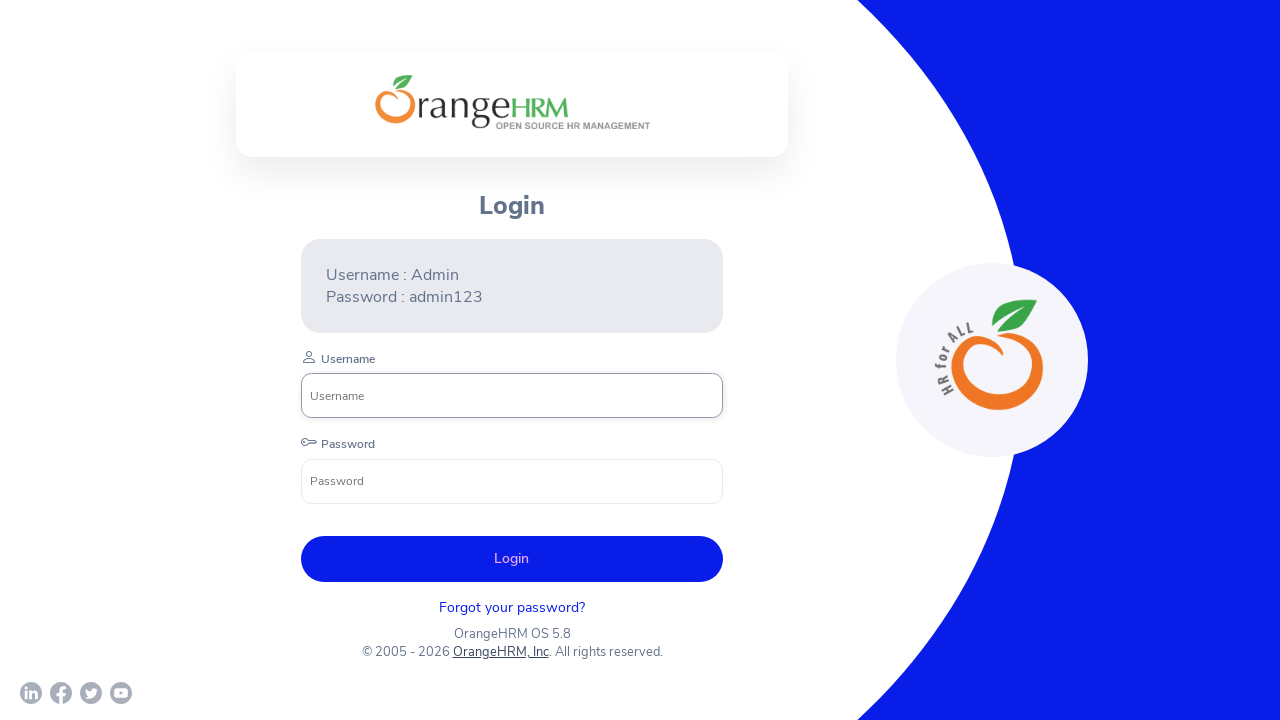

Password input field is present
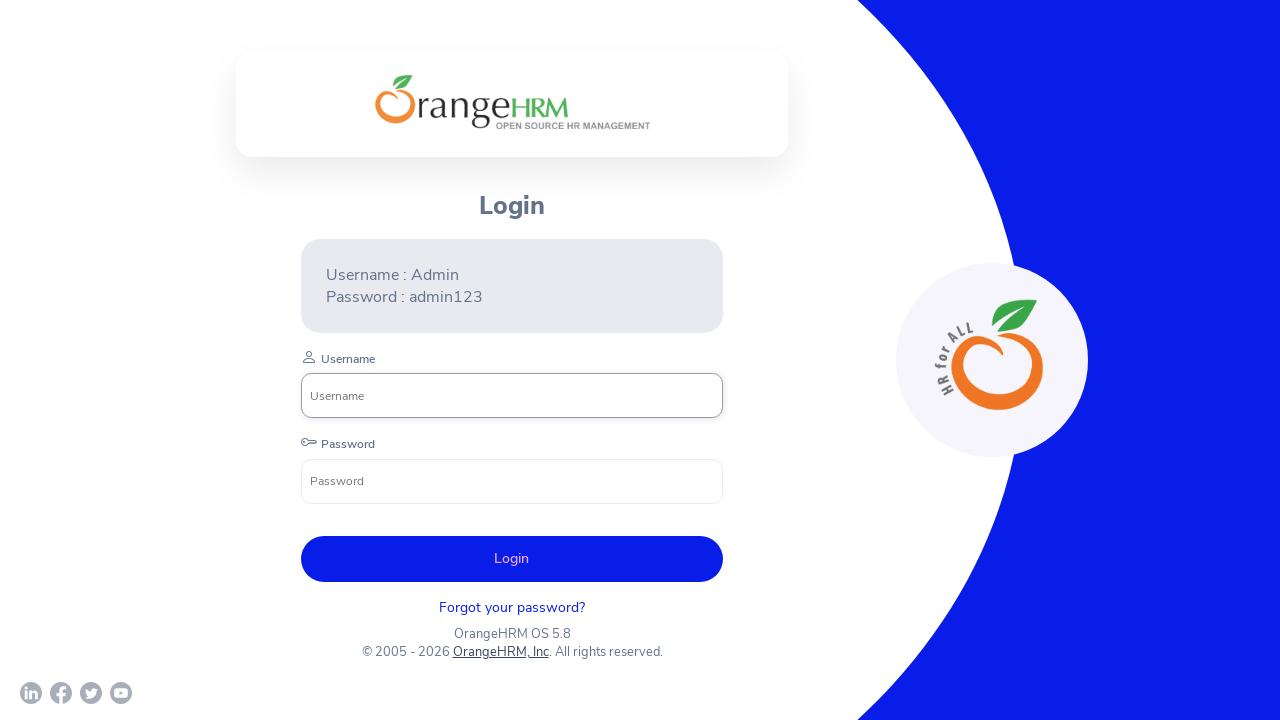

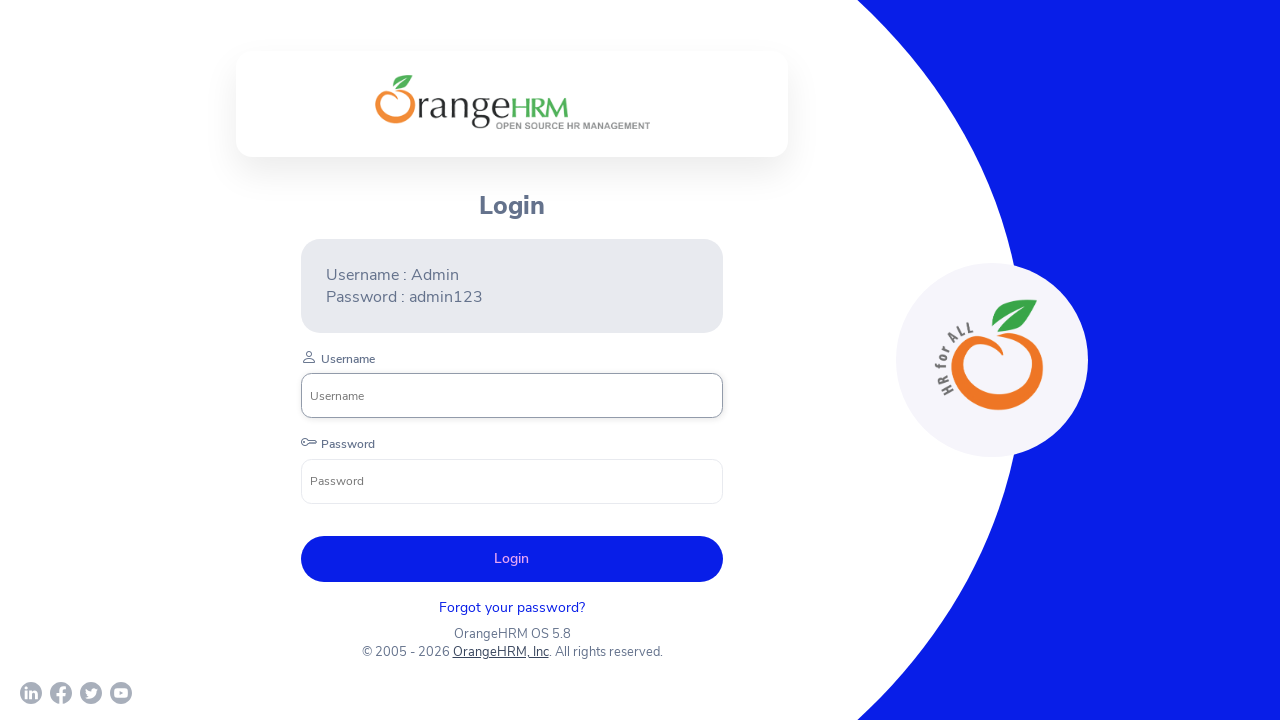